Navigates to a practice site, clicks on the "Multiple Buttons" link, and then attempts to click multiple buttons on the resulting page

Starting URL: http://practice.cydeo.com/

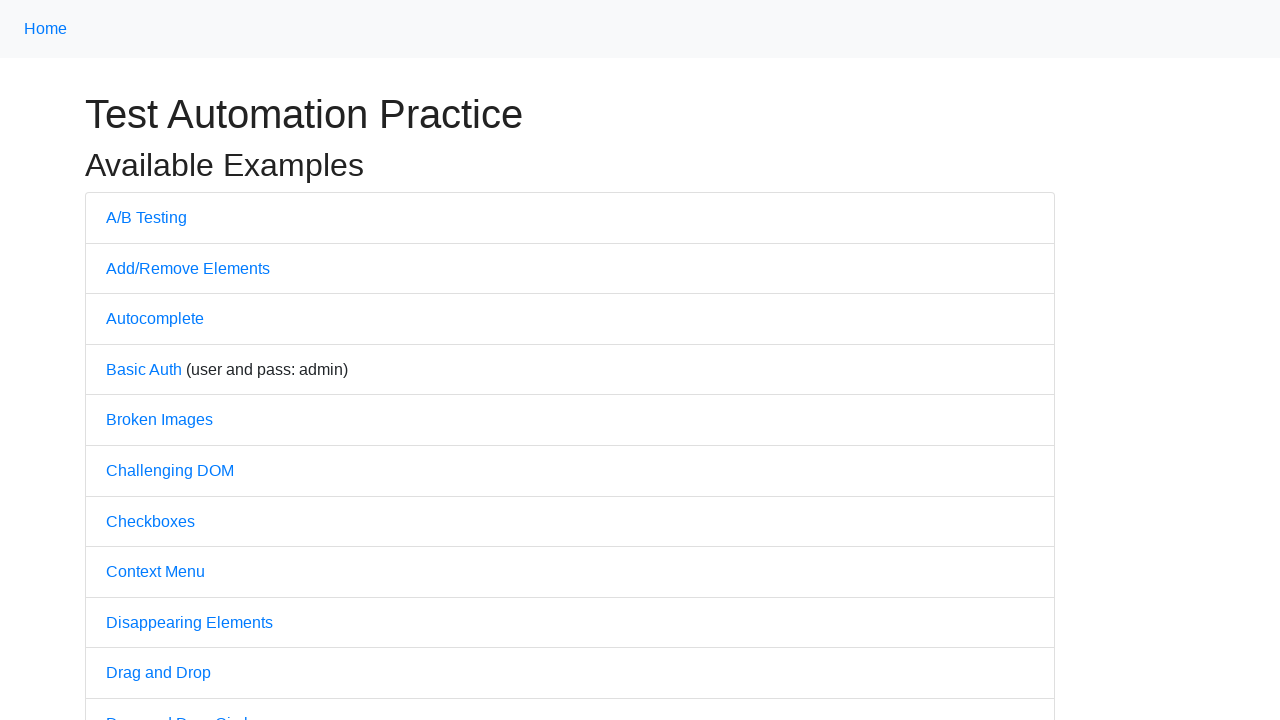

Clicked on the 'Multiple Buttons' link at (163, 360) on xpath=//a[text()='Multiple Buttons']
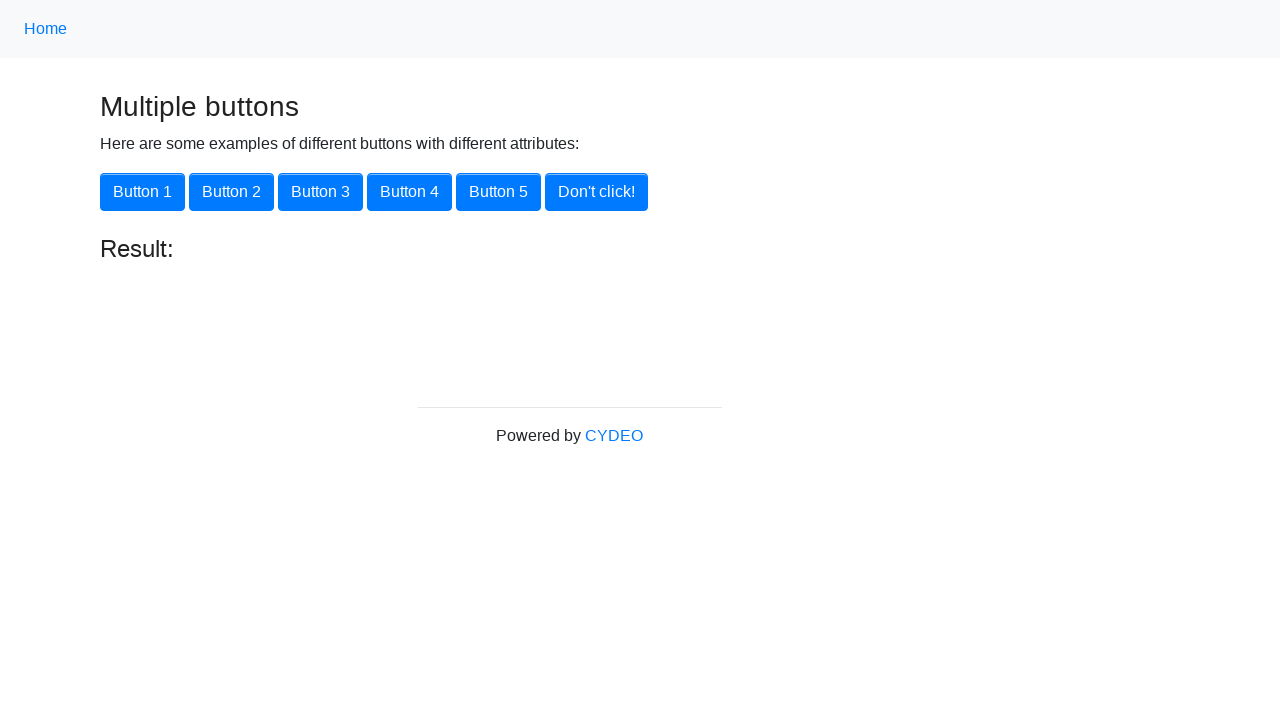

Primary buttons loaded on the page
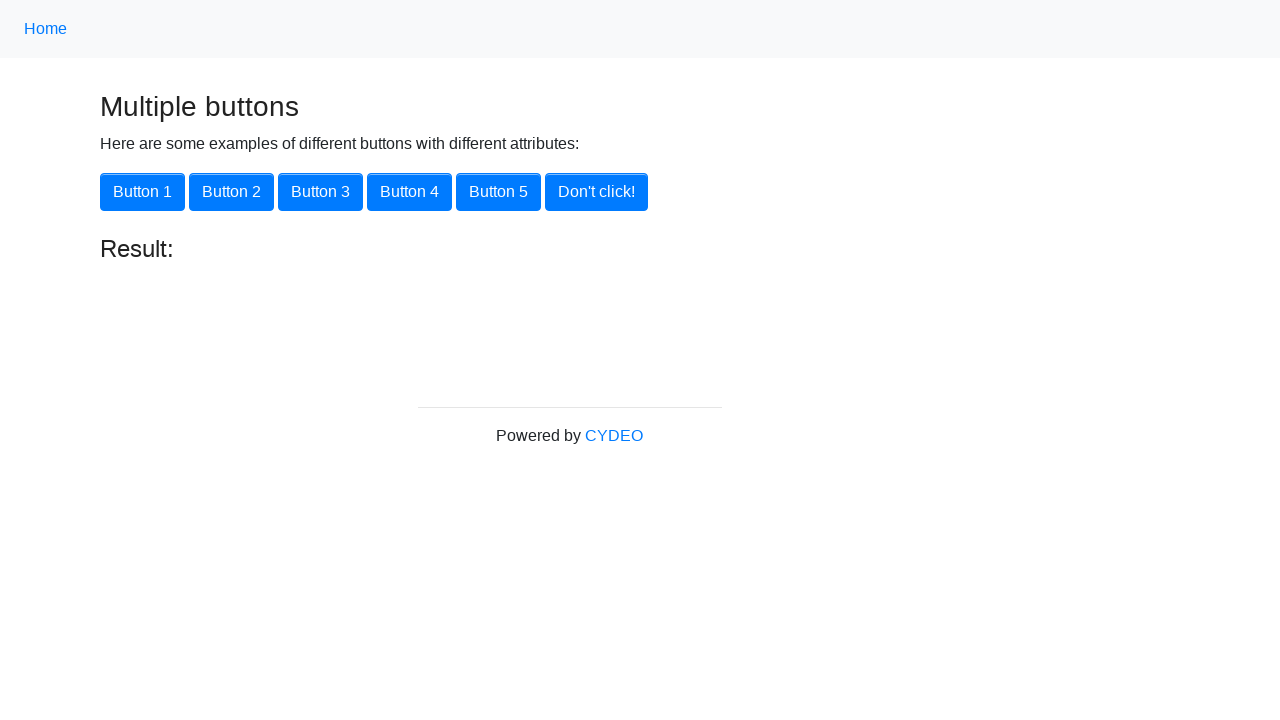

Located all primary buttons on the page
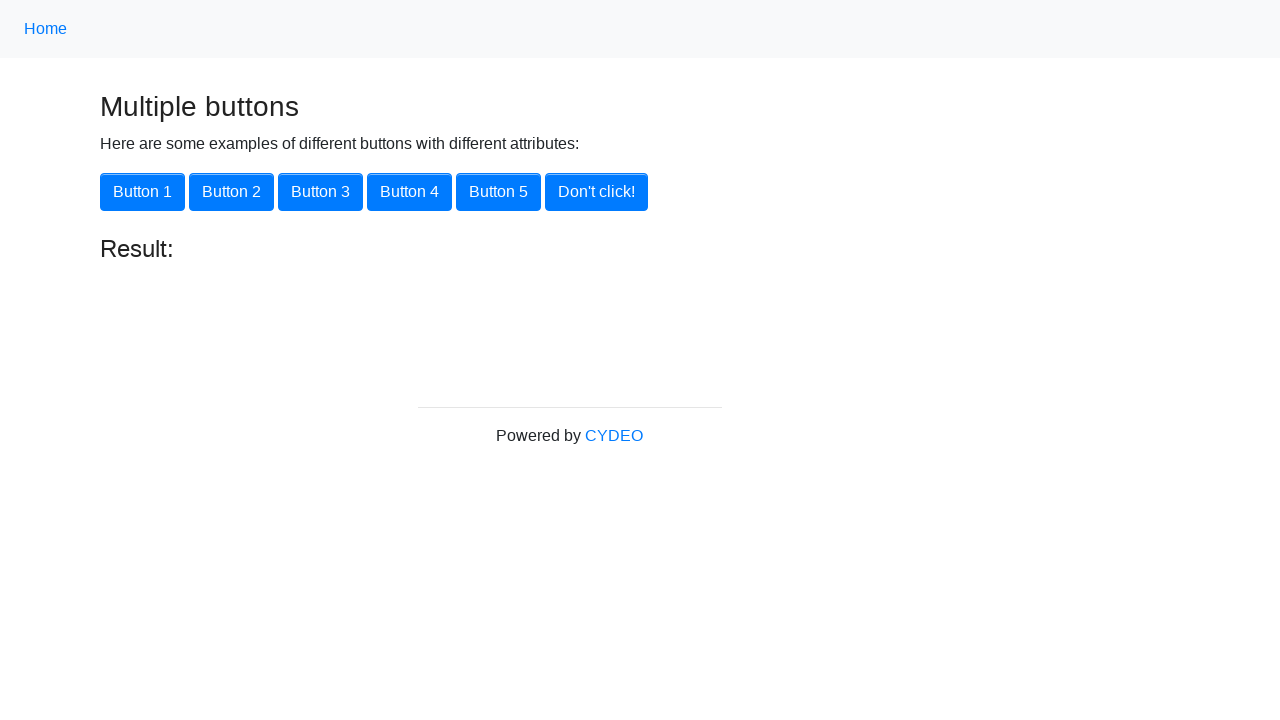

Clicked a primary button at (142, 192) on .btn.btn-primary >> nth=0
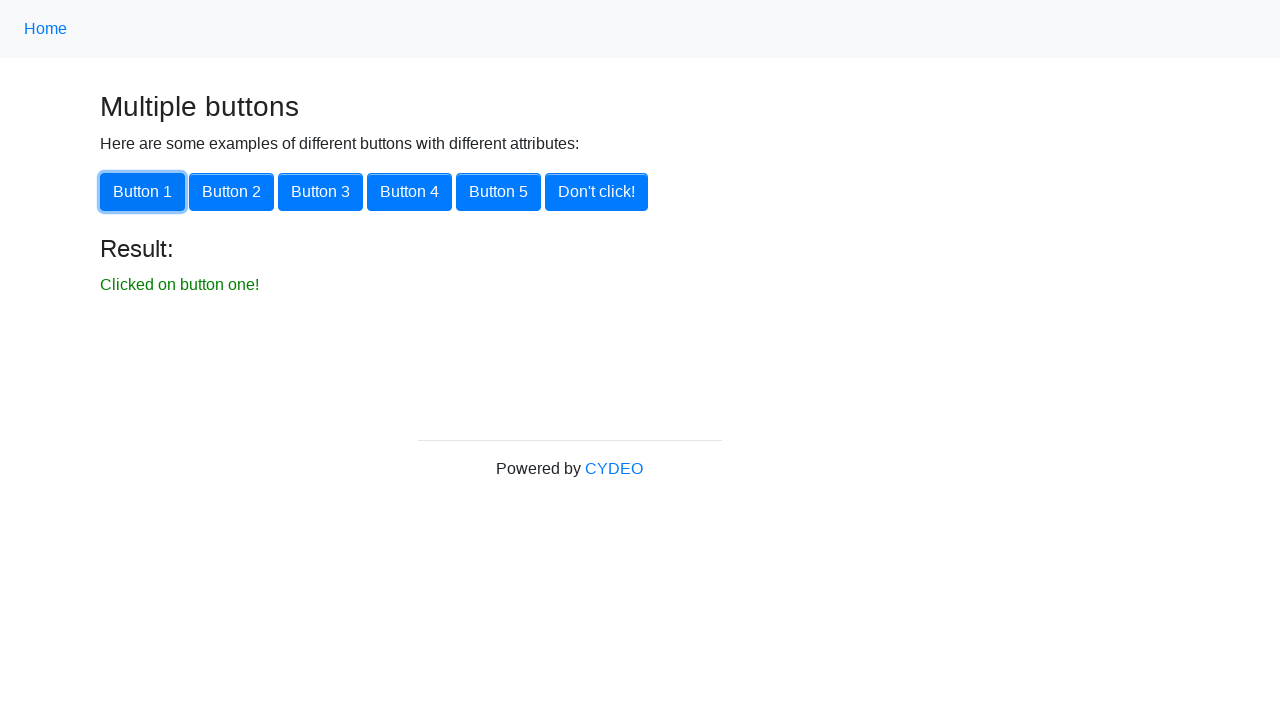

Waited 1 second after button click
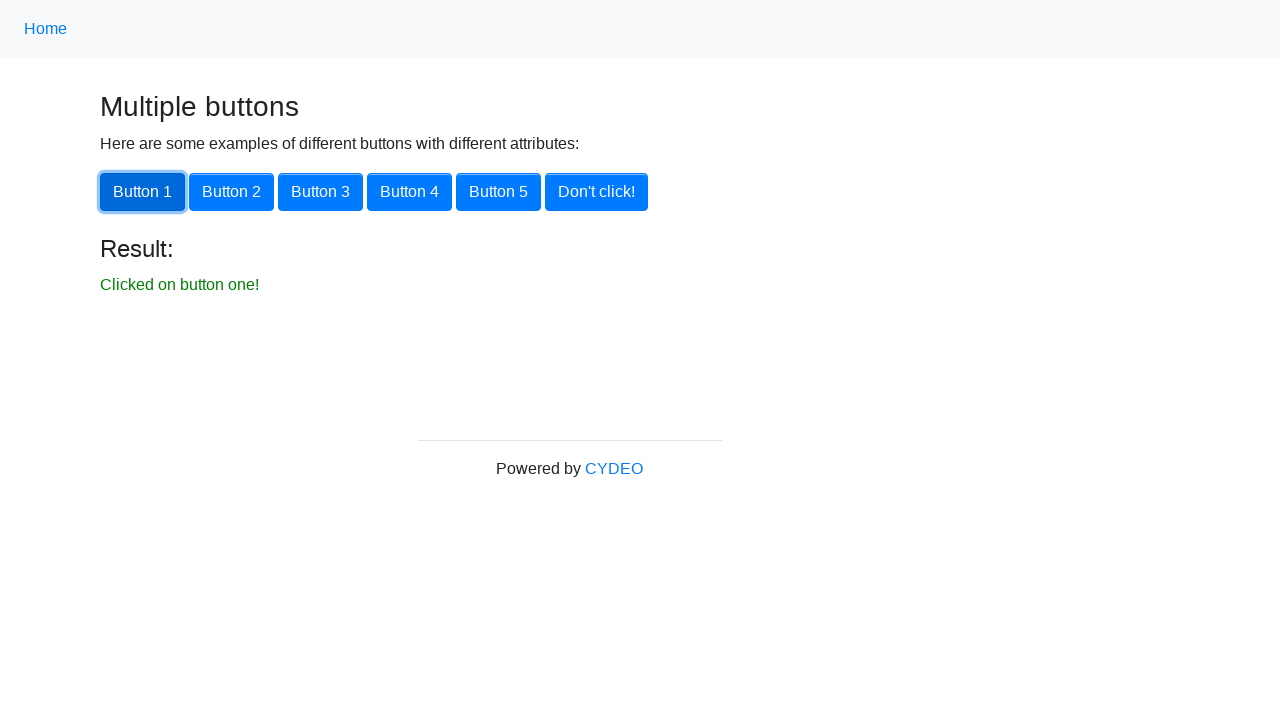

Clicked a primary button at (232, 192) on .btn.btn-primary >> nth=1
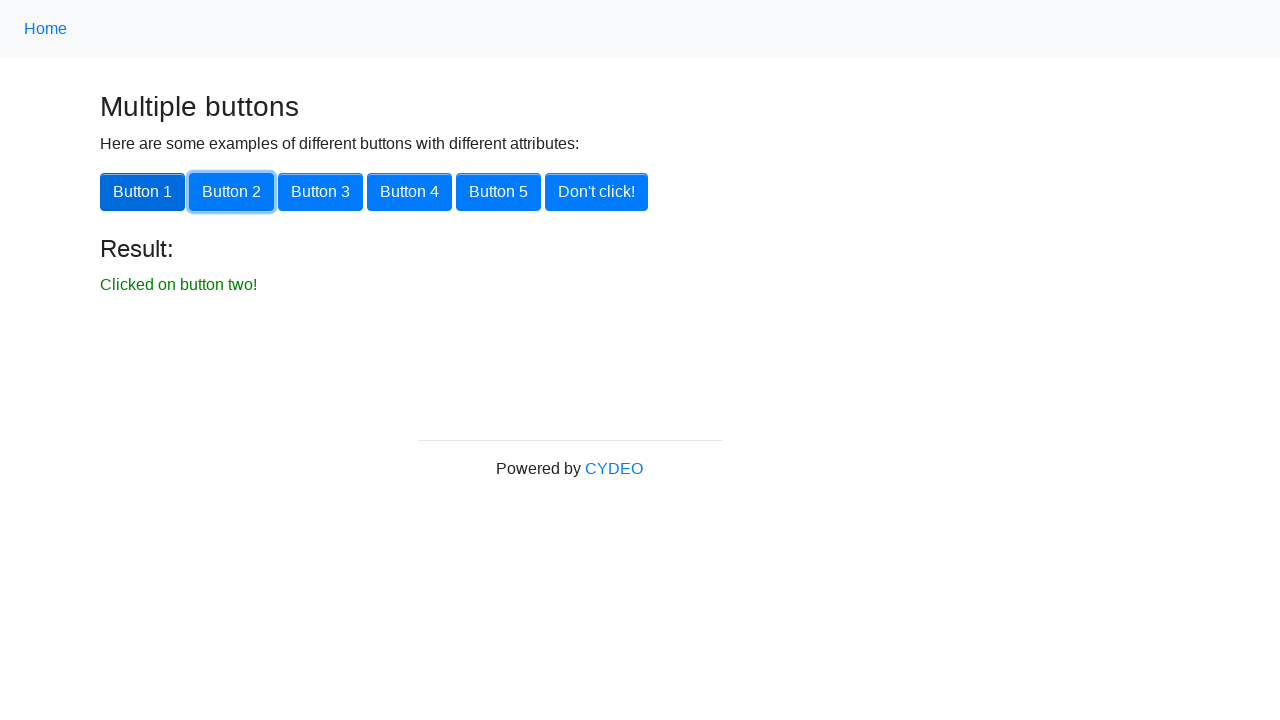

Waited 1 second after button click
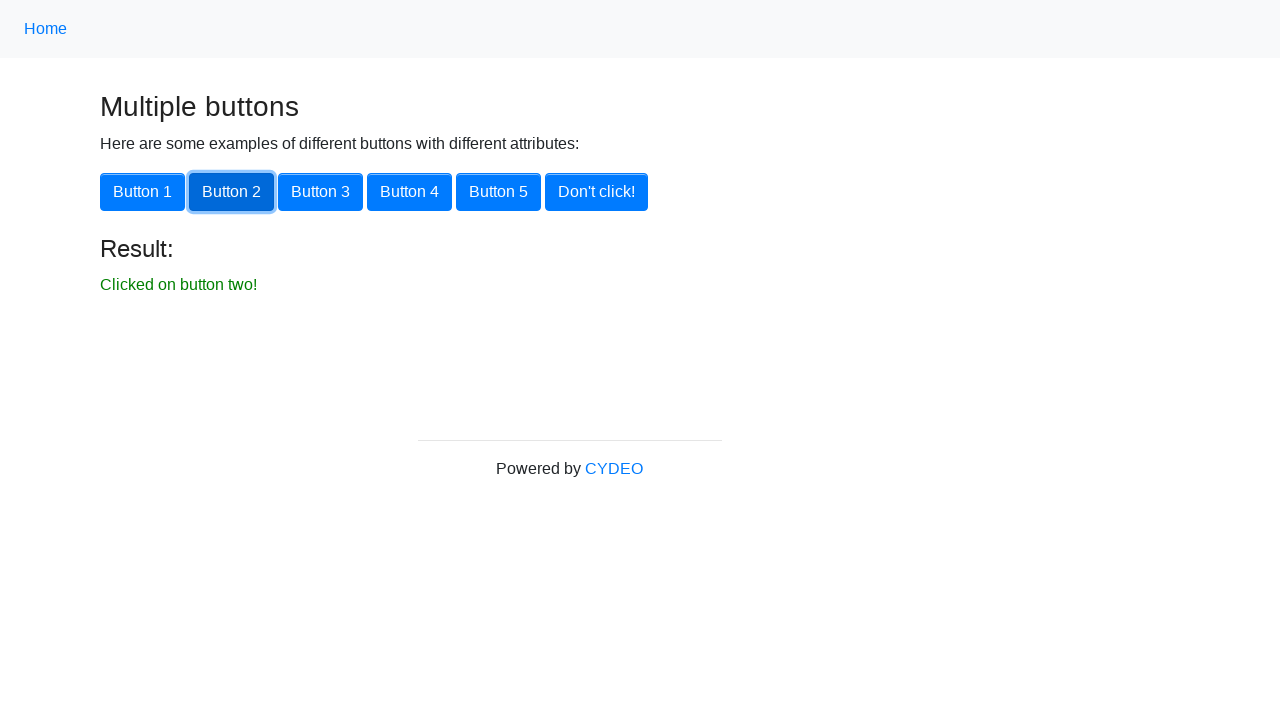

Clicked a primary button at (320, 192) on .btn.btn-primary >> nth=2
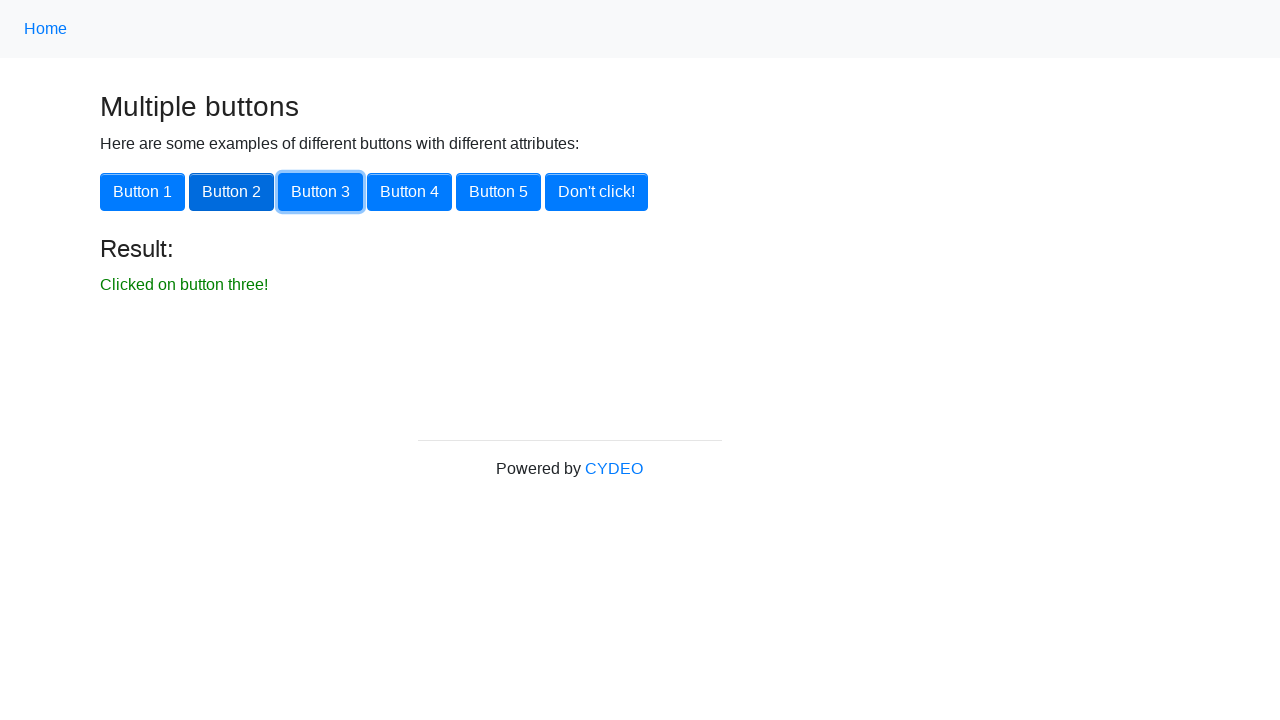

Waited 1 second after button click
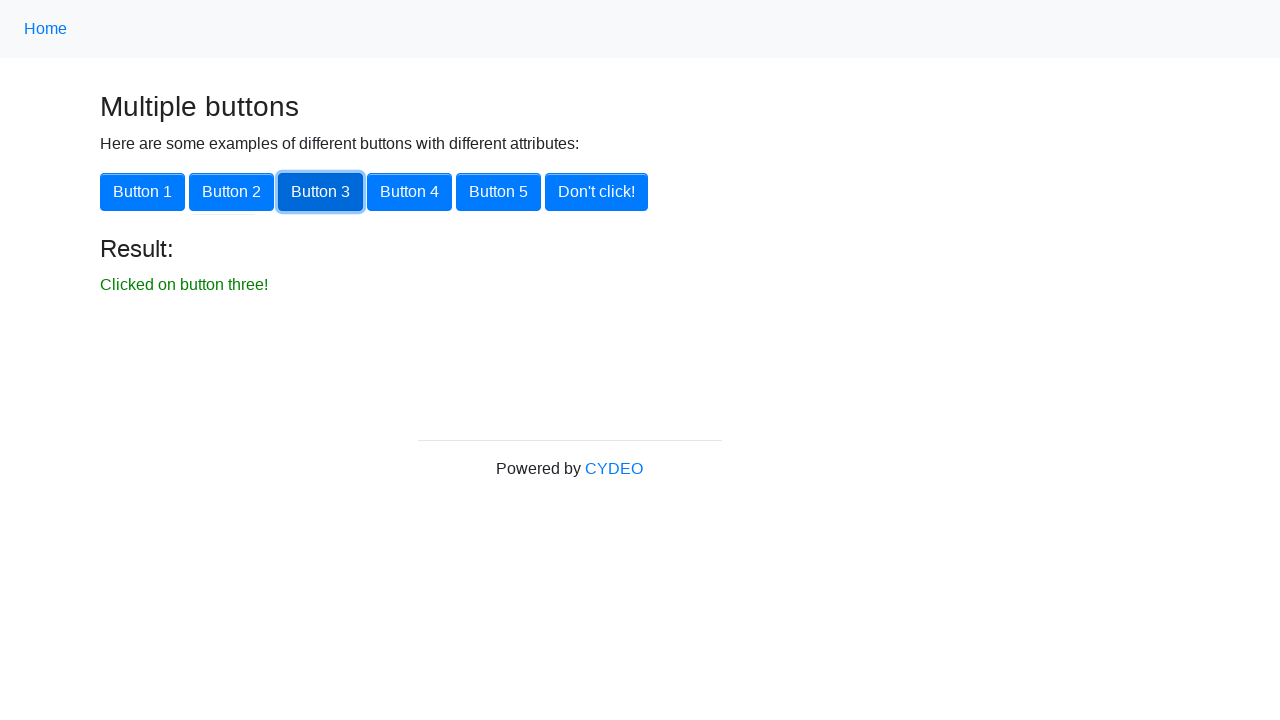

Clicked a primary button at (410, 192) on .btn.btn-primary >> nth=3
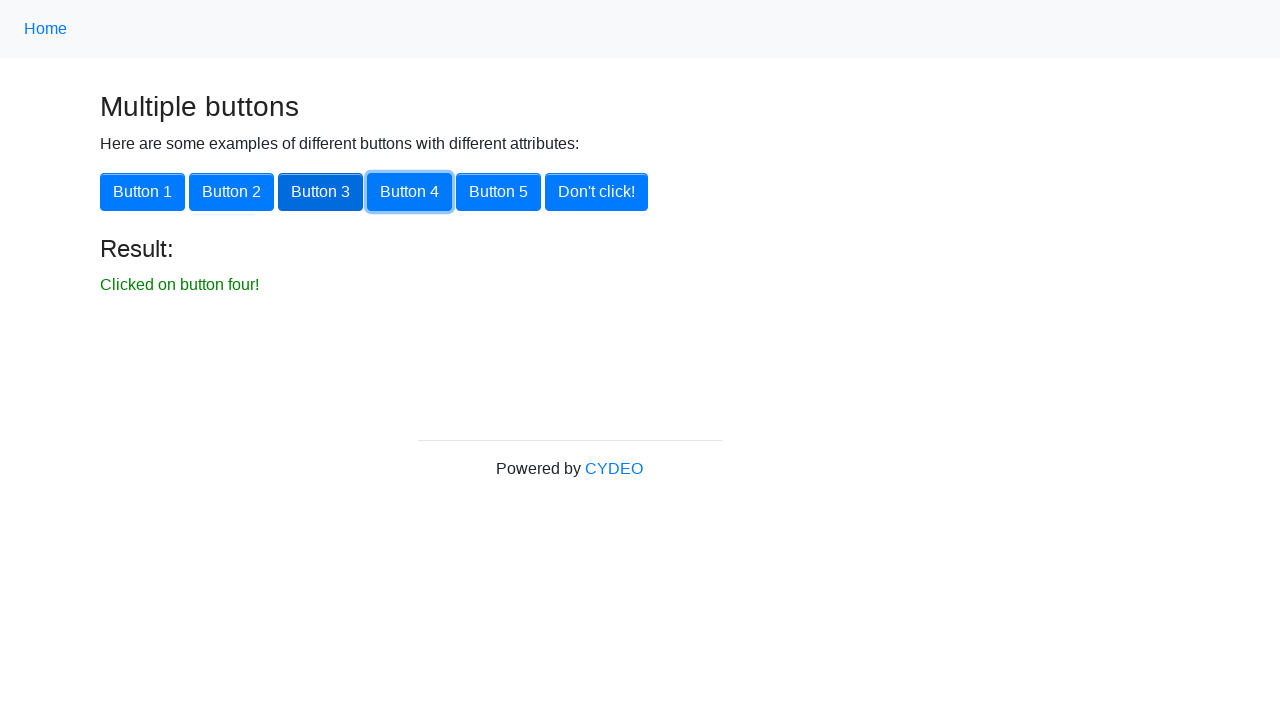

Waited 1 second after button click
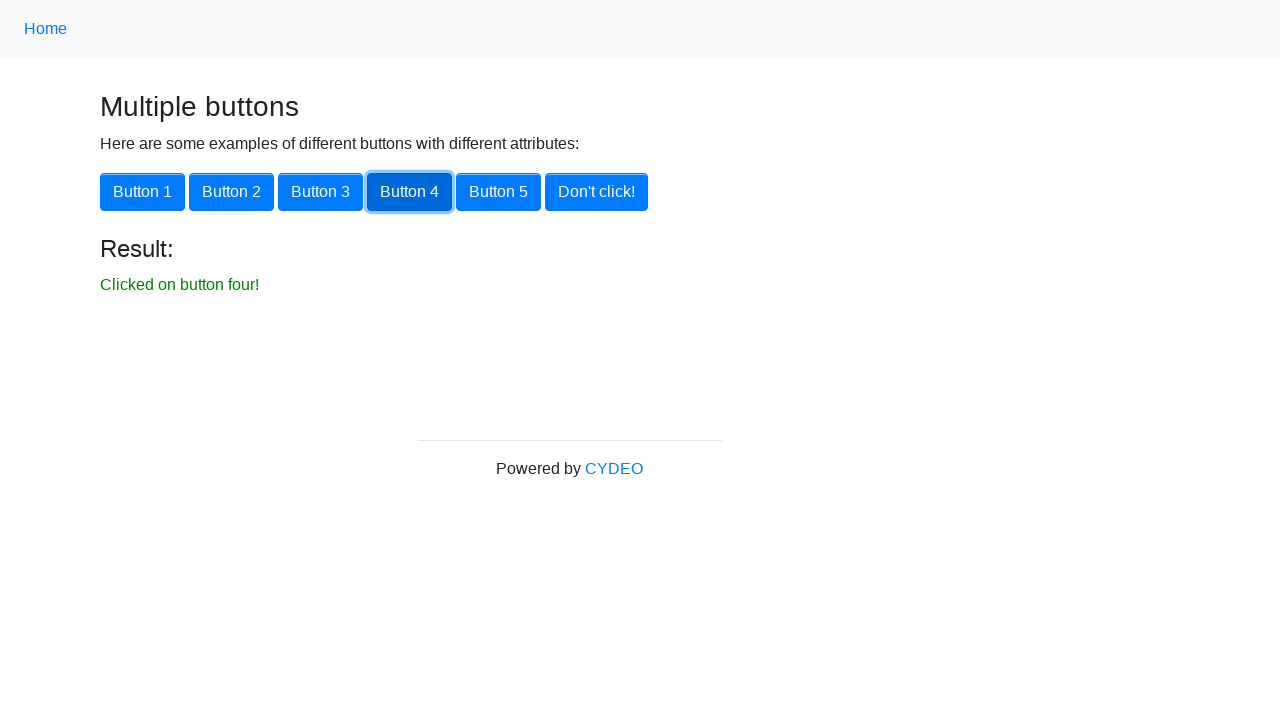

Clicked a primary button at (498, 192) on .btn.btn-primary >> nth=4
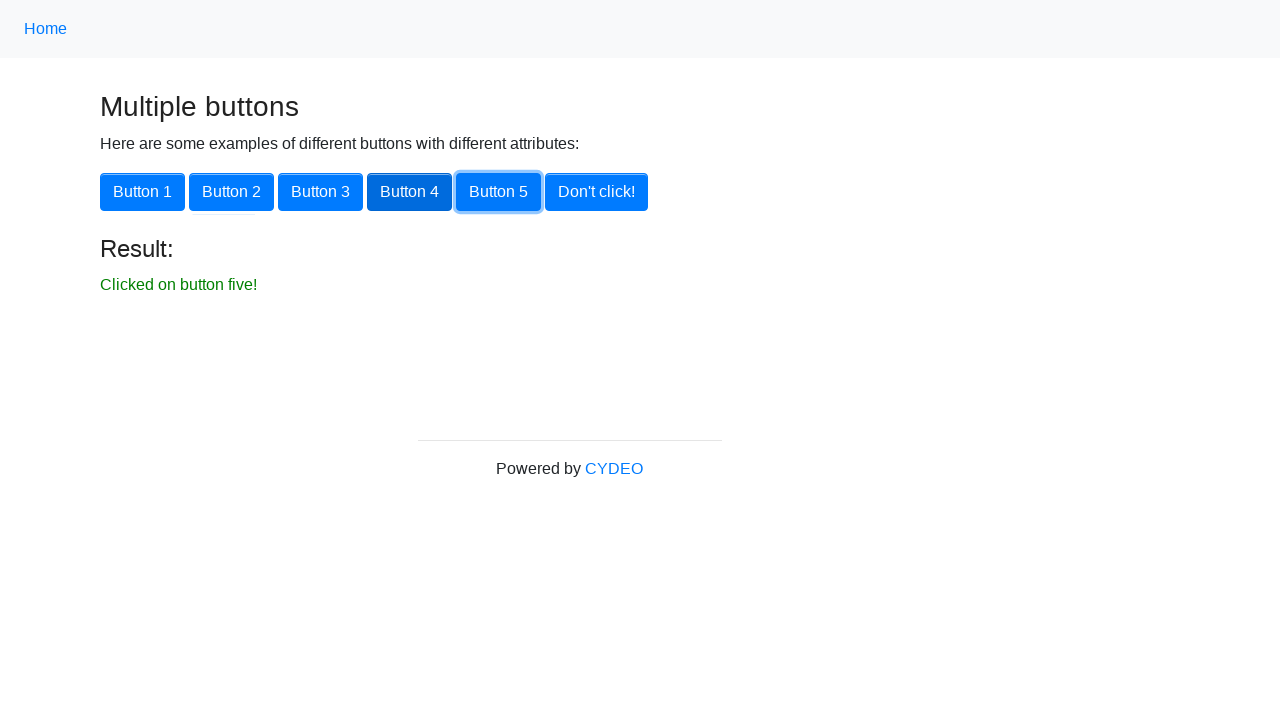

Waited 1 second after button click
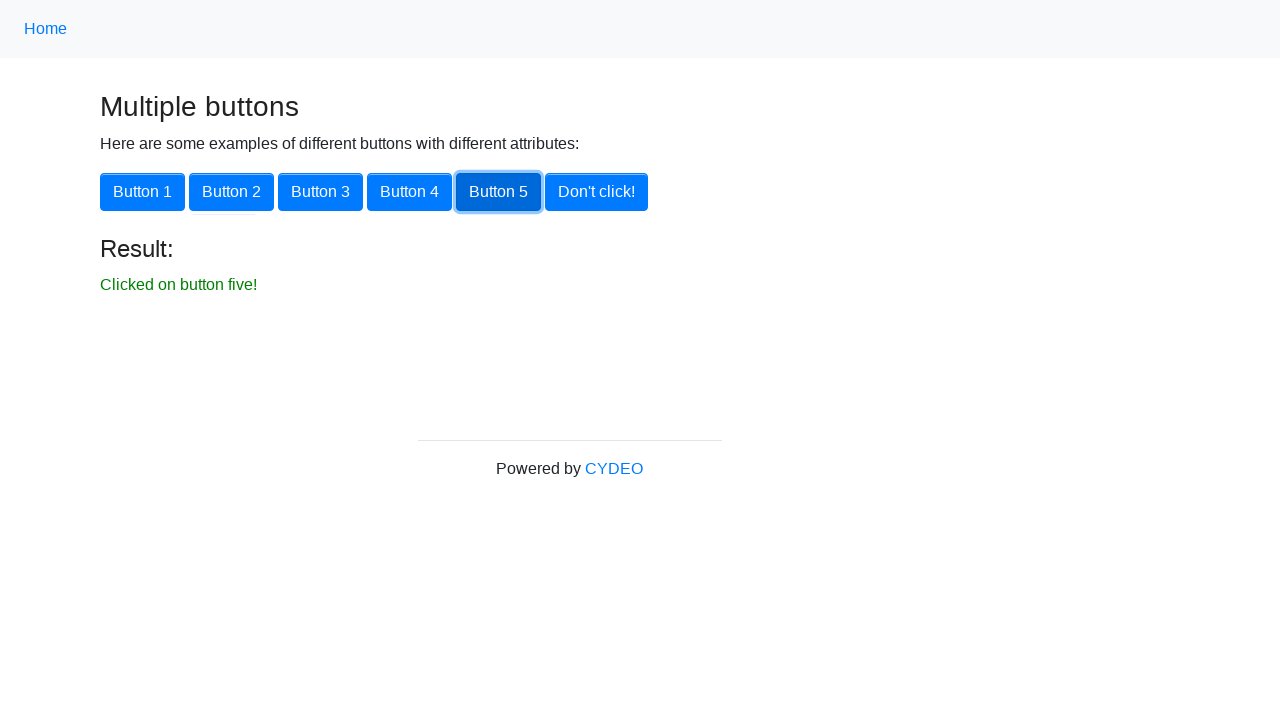

Clicked a primary button at (596, 192) on .btn.btn-primary >> nth=5
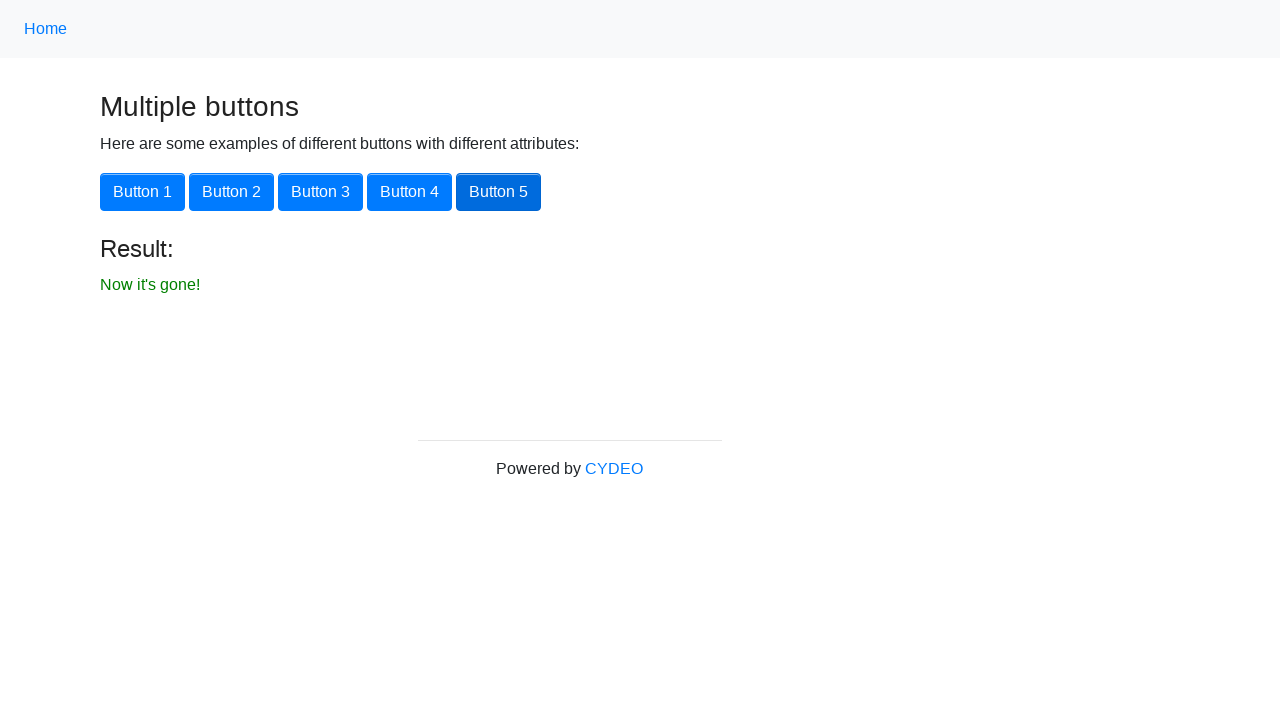

Waited 1 second after button click
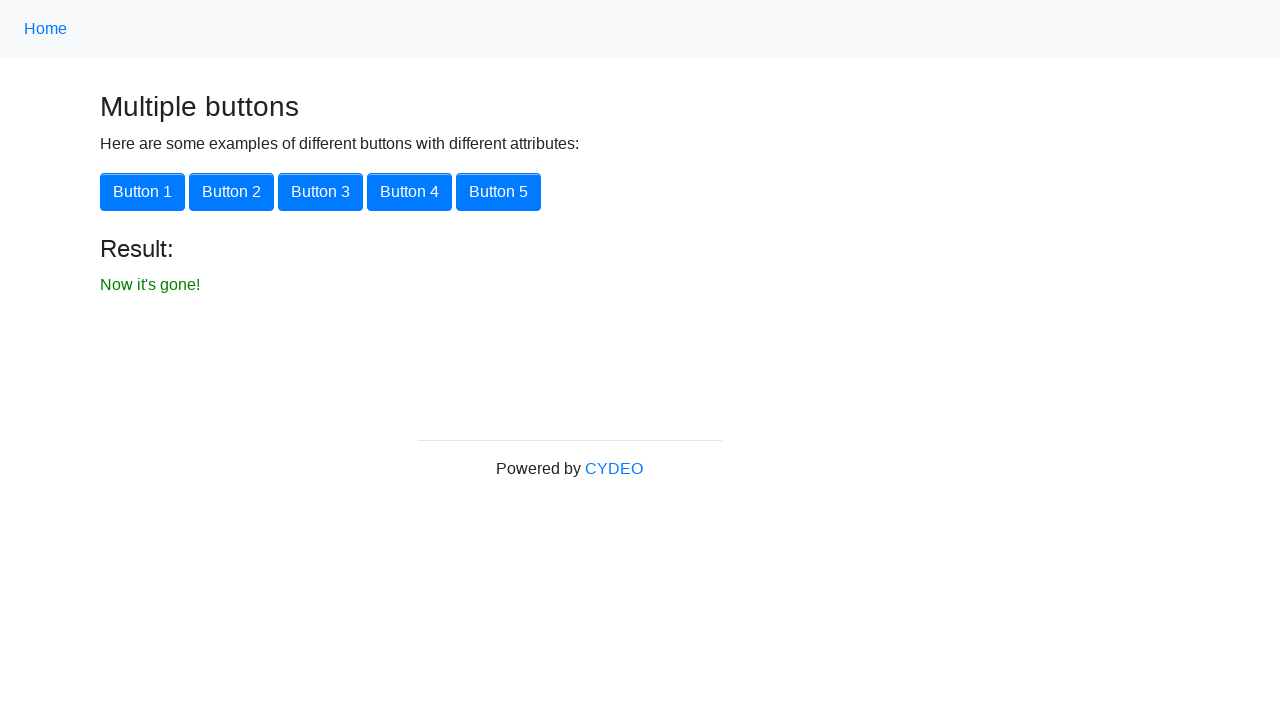

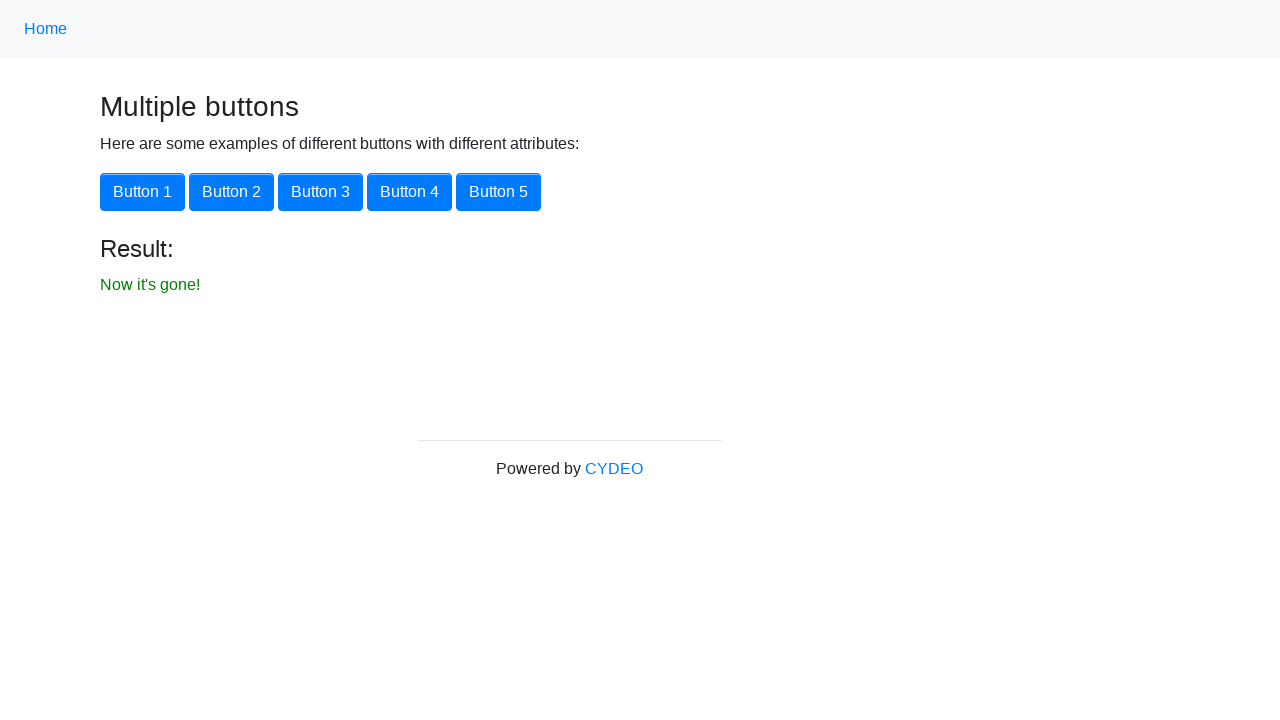